Navigates to the marketplace page by clicking the marketplace link in the navigation menu

Starting URL: https://home.openweathermap.org

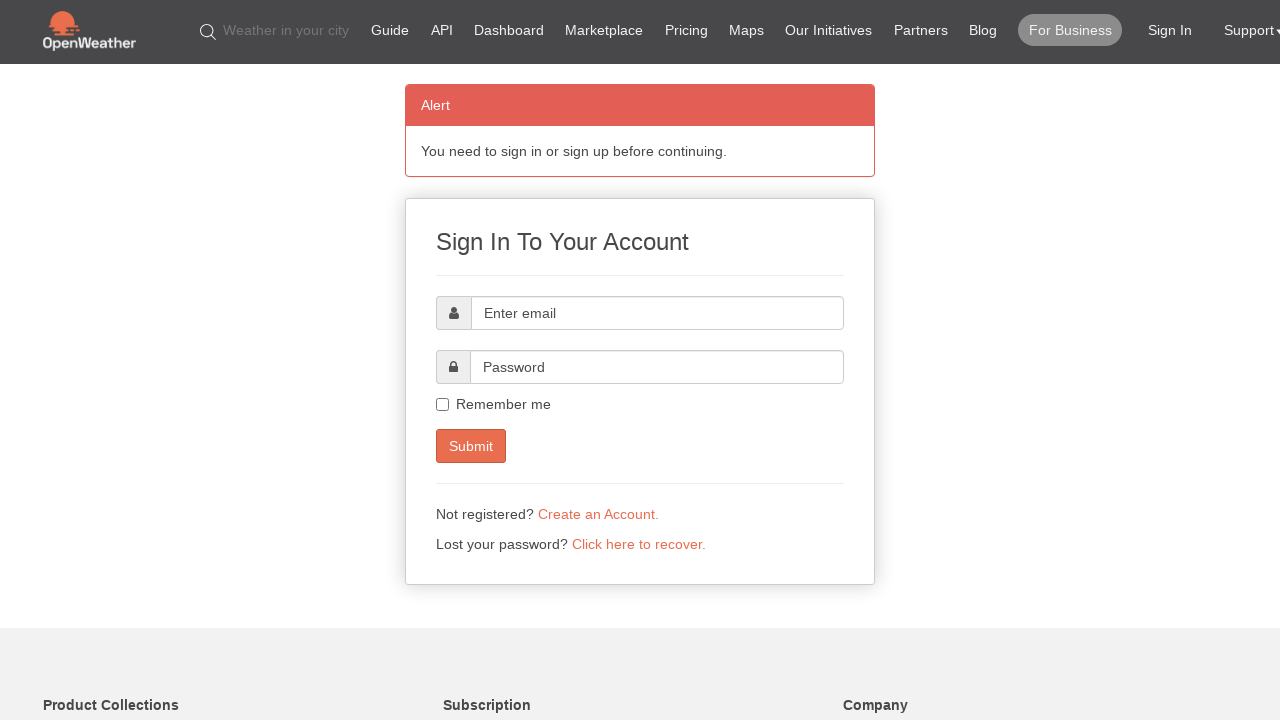

Clicked marketplace link in navigation menu at (604, 30) on #desktop-menu > ul > li:nth-child(4) > a
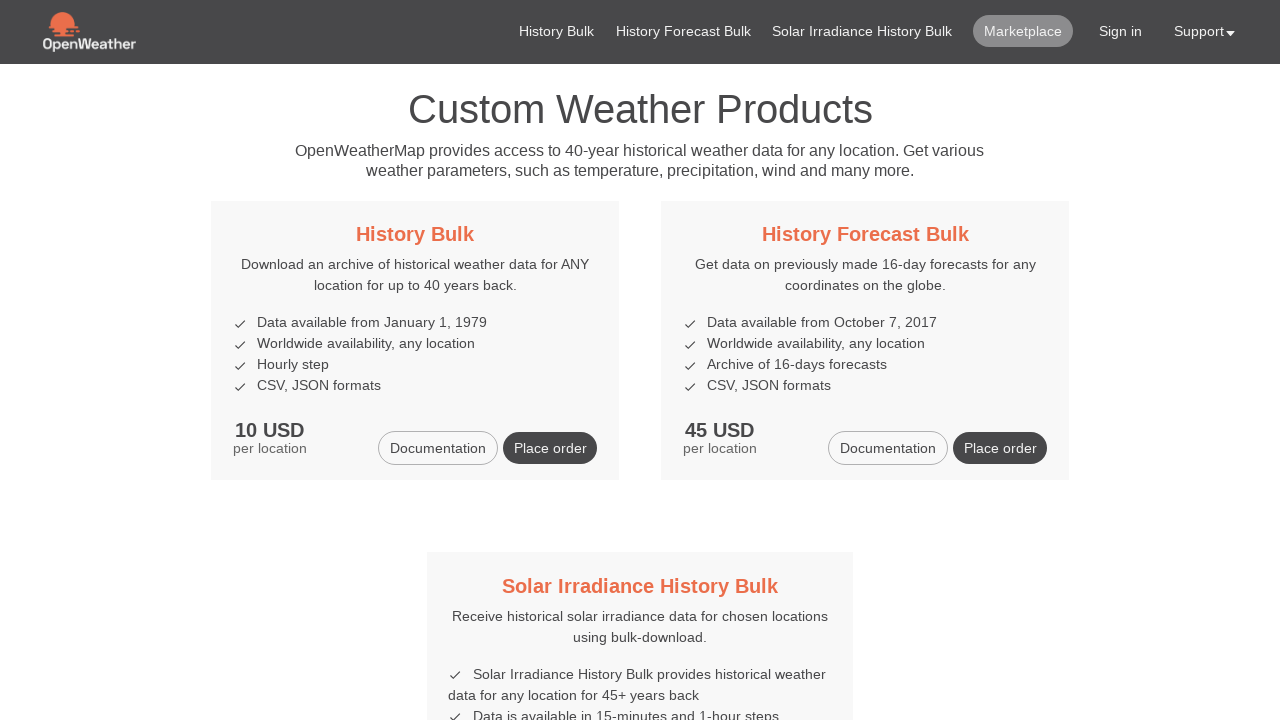

Verified navigation to marketplace page by checking URL contains 'marketplace'
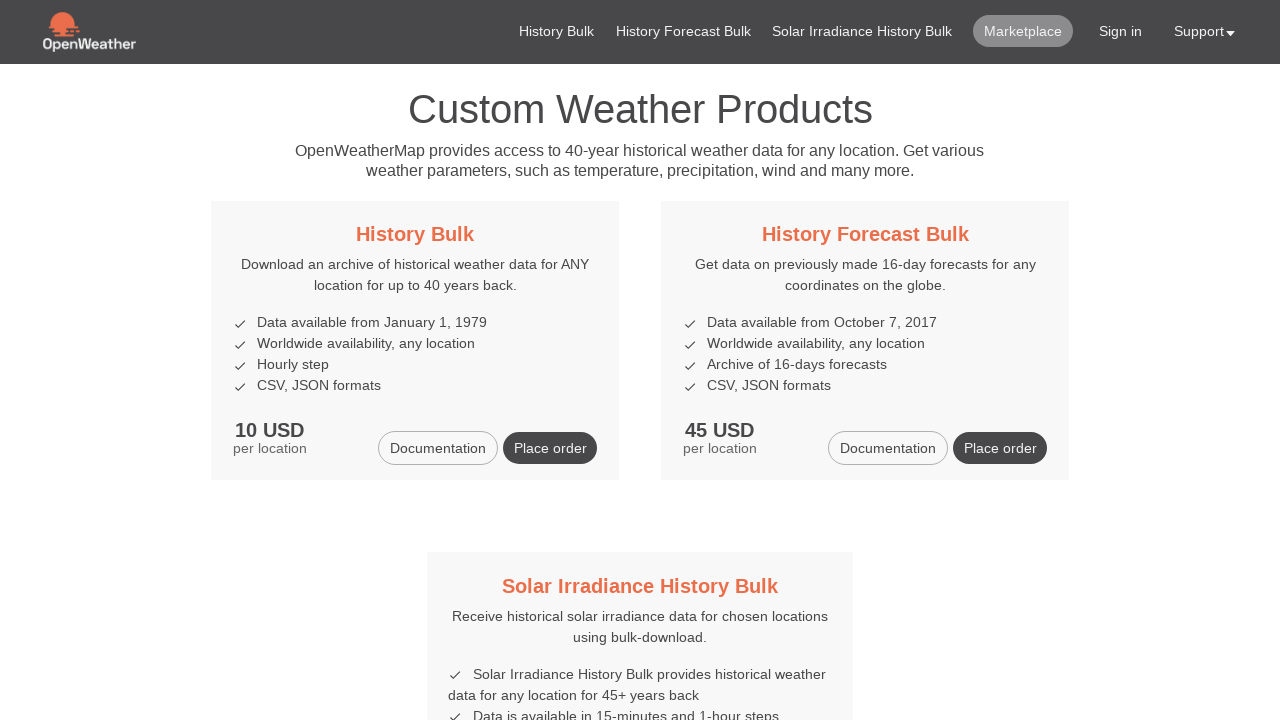

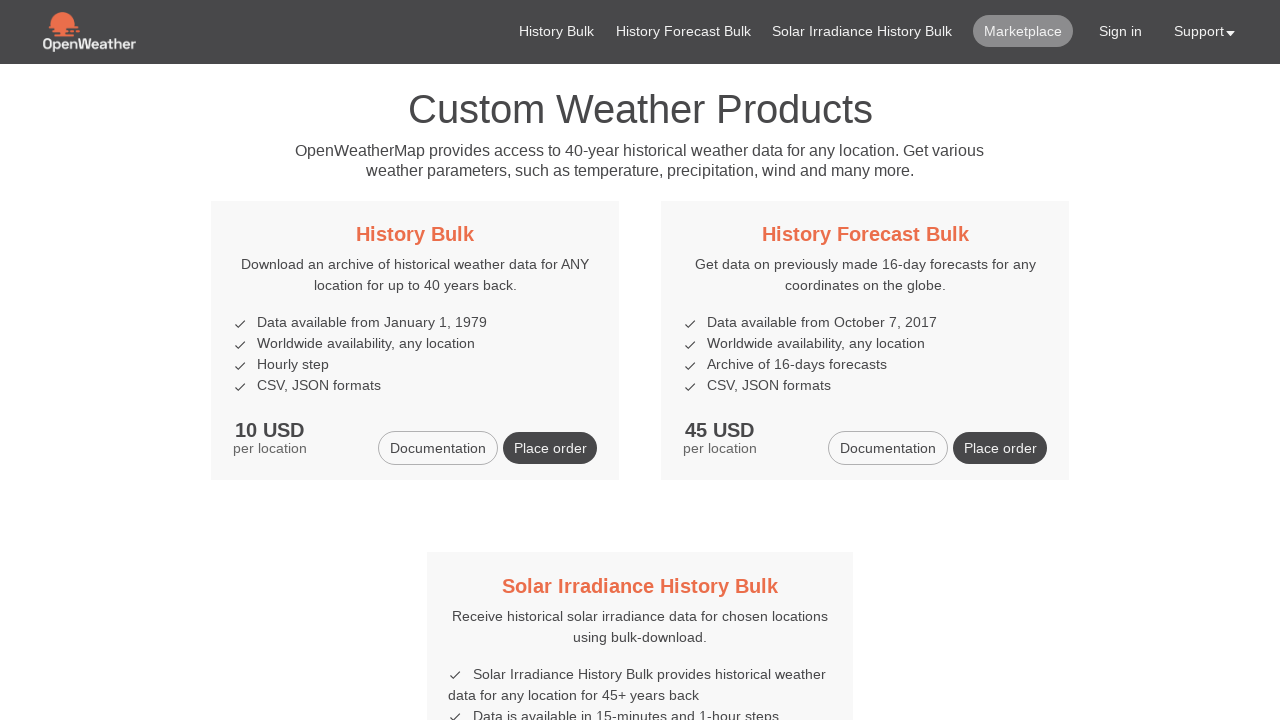